Tests that clicking 'Voltar' button navigates back to index page

Starting URL: https://davi-vert.vercel.app/lista.html

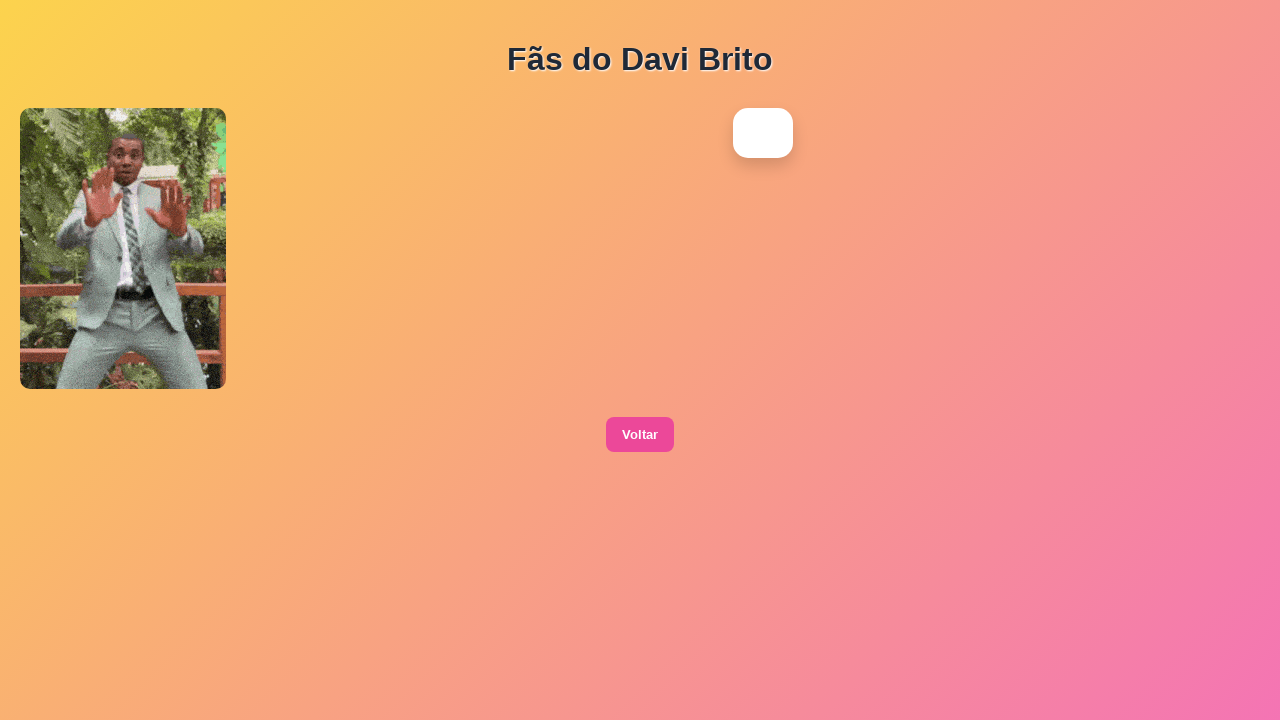

Clicked 'Voltar' button to navigate back at (640, 435) on xpath=//button[contains(text(),'Voltar')]
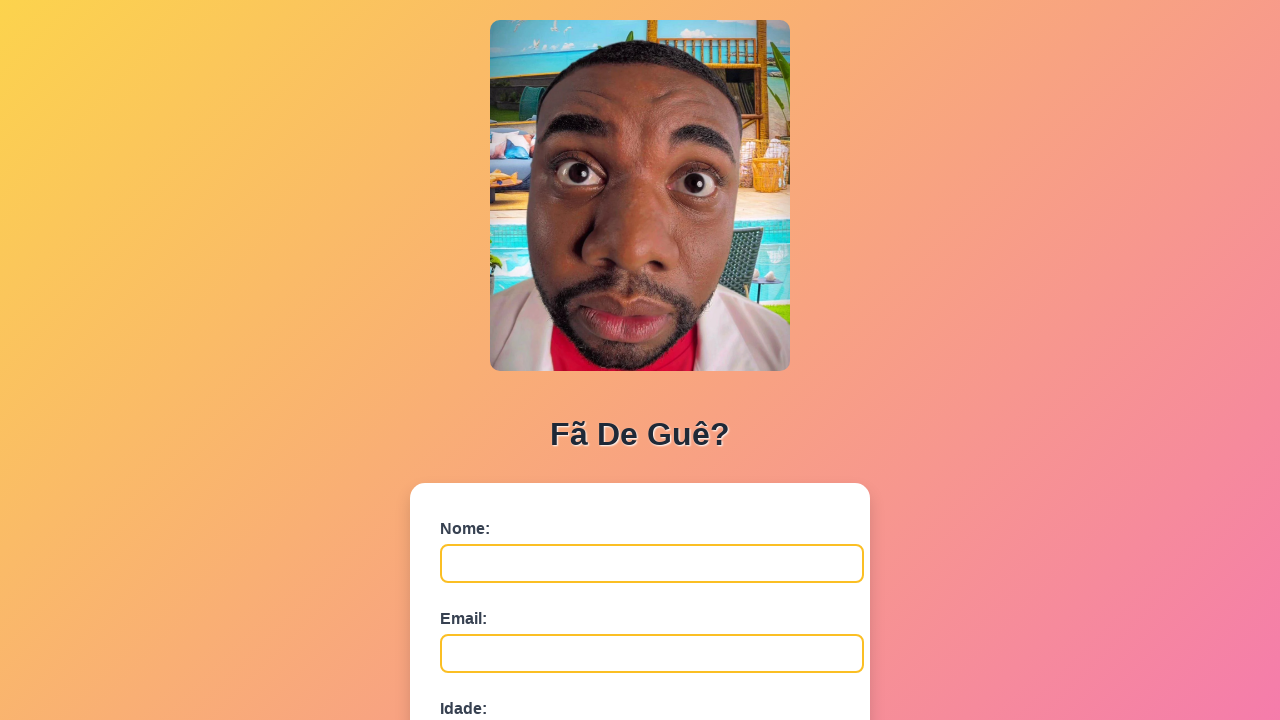

Navigation to index page completed
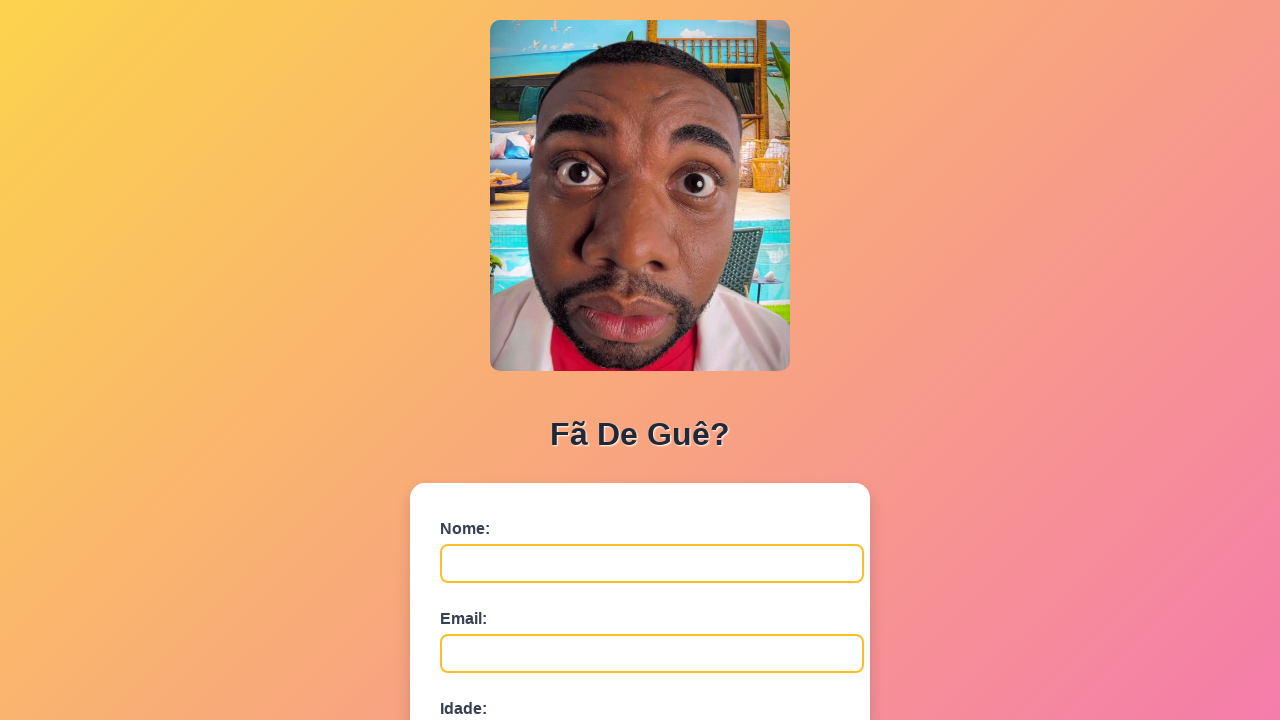

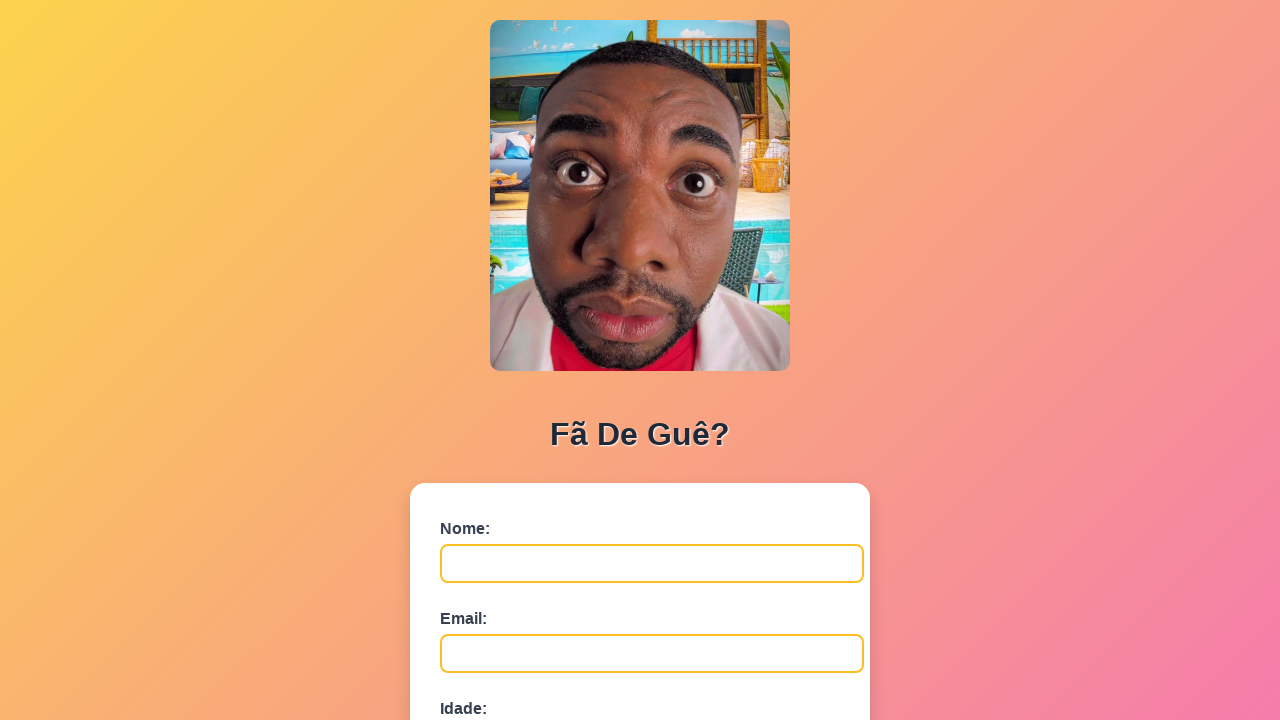